Tests the "New Tab" button functionality by clicking it to open a new browser tab

Starting URL: https://demoqa.com/browser-windows

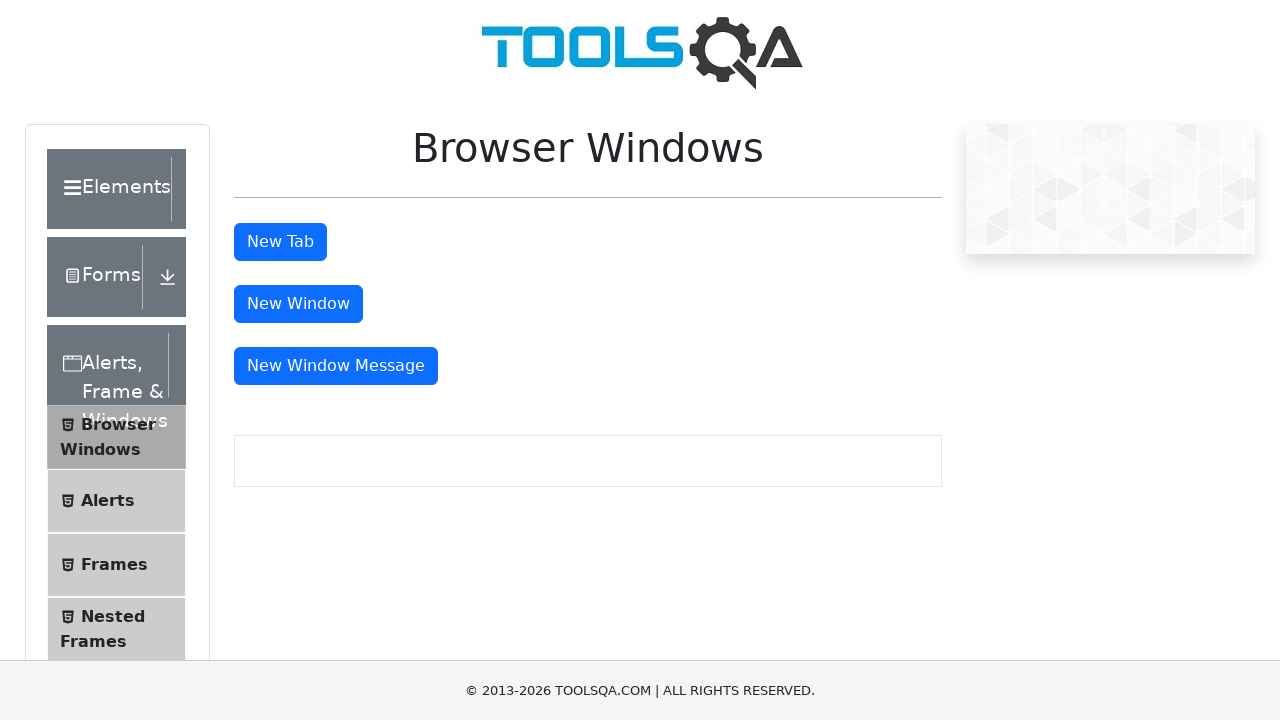

Clicked the 'New Tab' button at (280, 242) on #tabButton
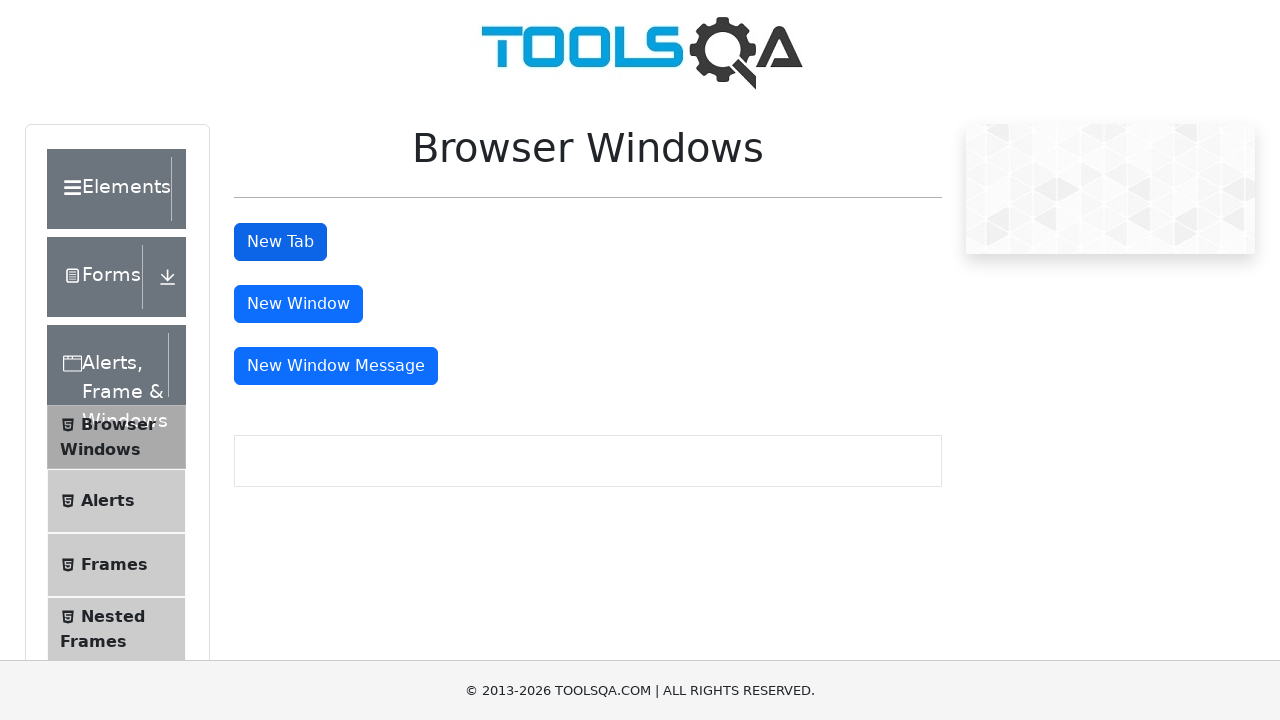

New tab opened and context switched to it at (280, 242) on #tabButton
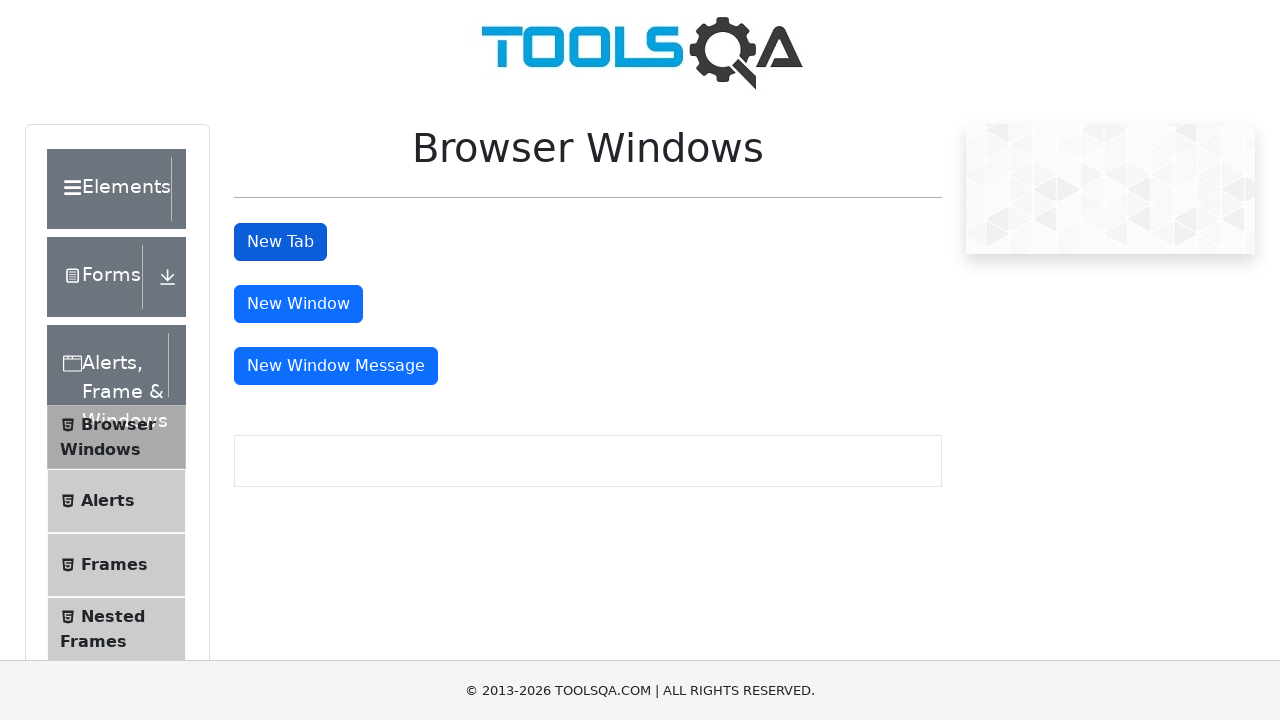

Verified sample heading element exists in new tab
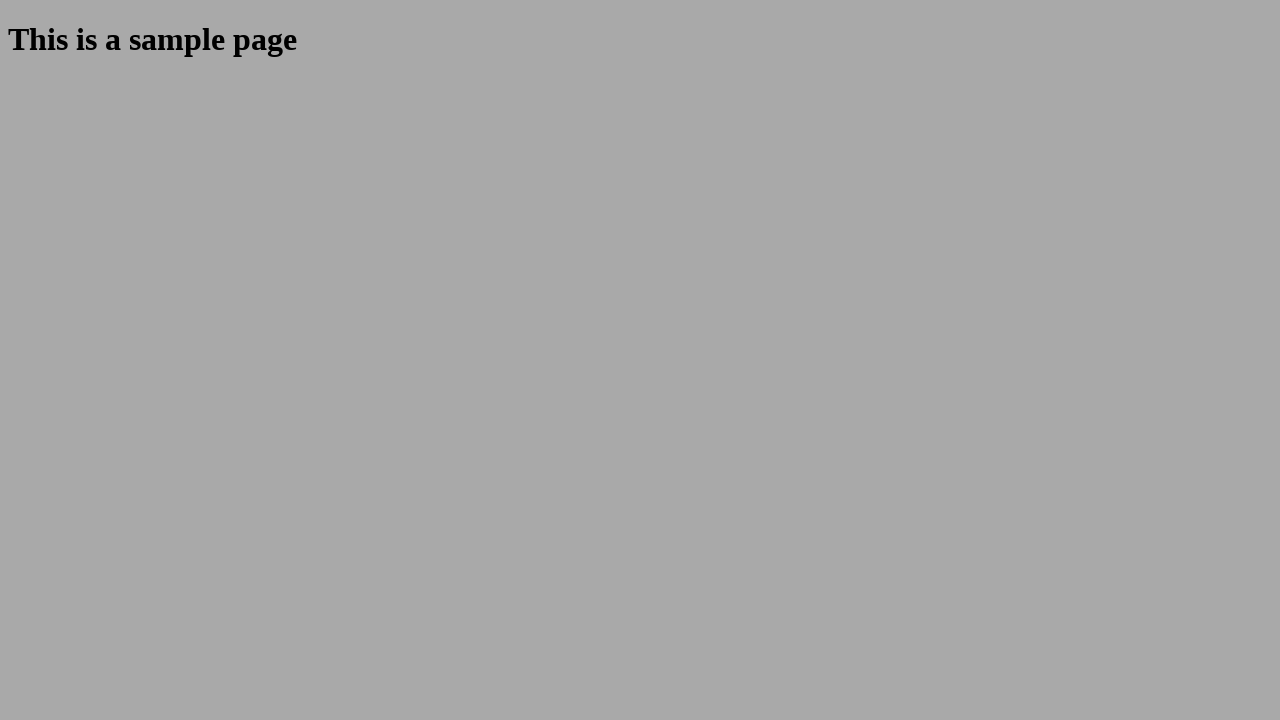

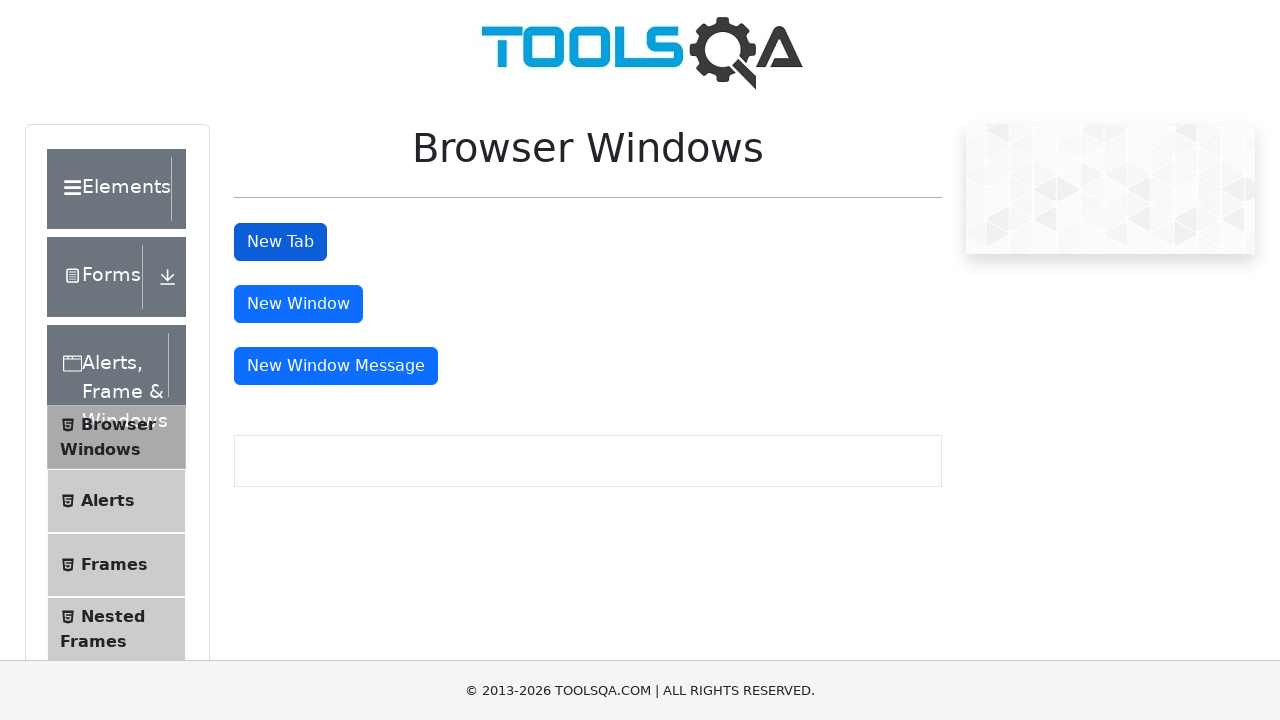